Tests that the default file is displayed correctly in the package file browser by clicking the Files tab and verifying the file path contains the expected CSS file name.

Starting URL: https://www.jsdelivr.com/package/npm/fontfamous?version=2.1.1

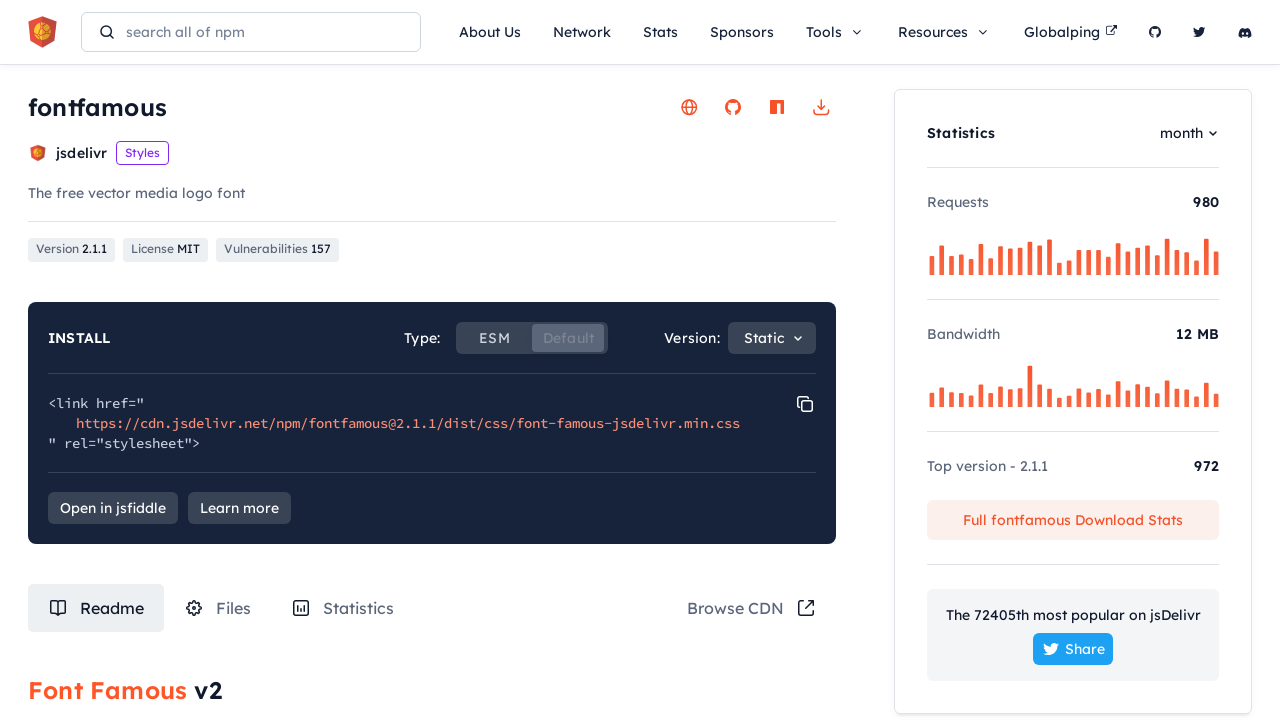

Waited 4 seconds for page to load
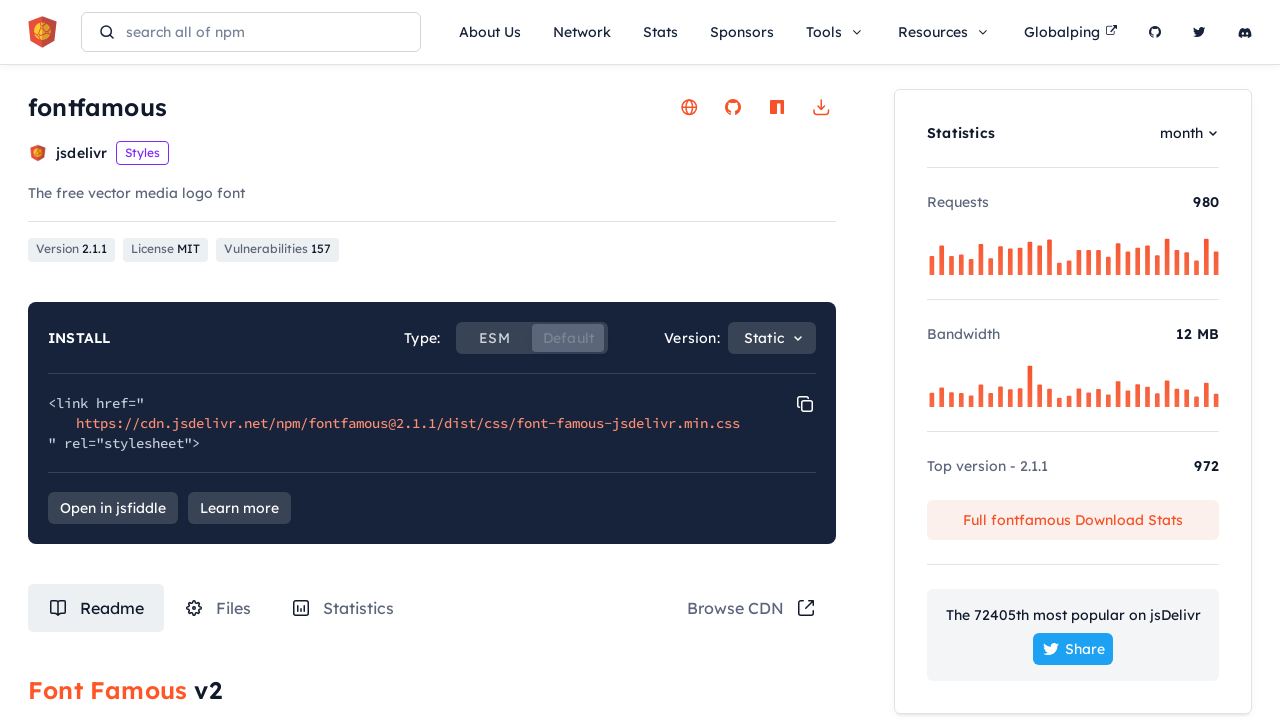

Clicked on Files tab at (218, 608) on #tabRouteFiles
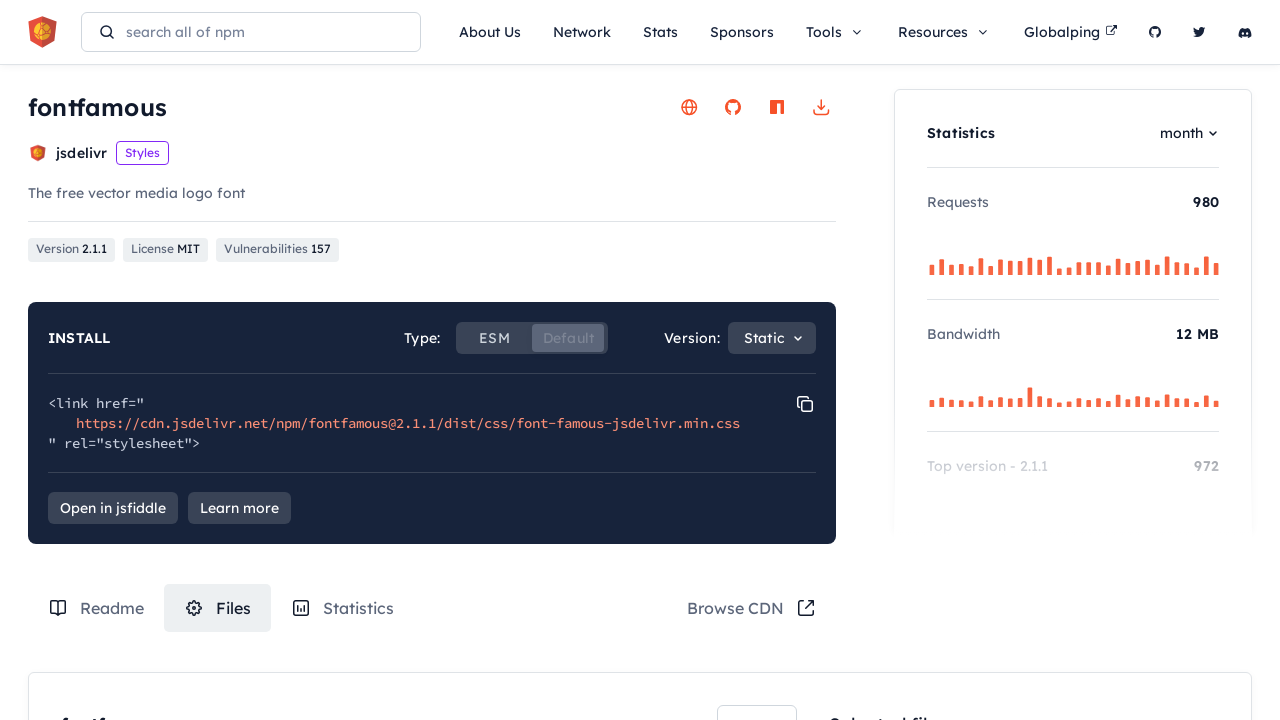

Default file path element loaded and displayed
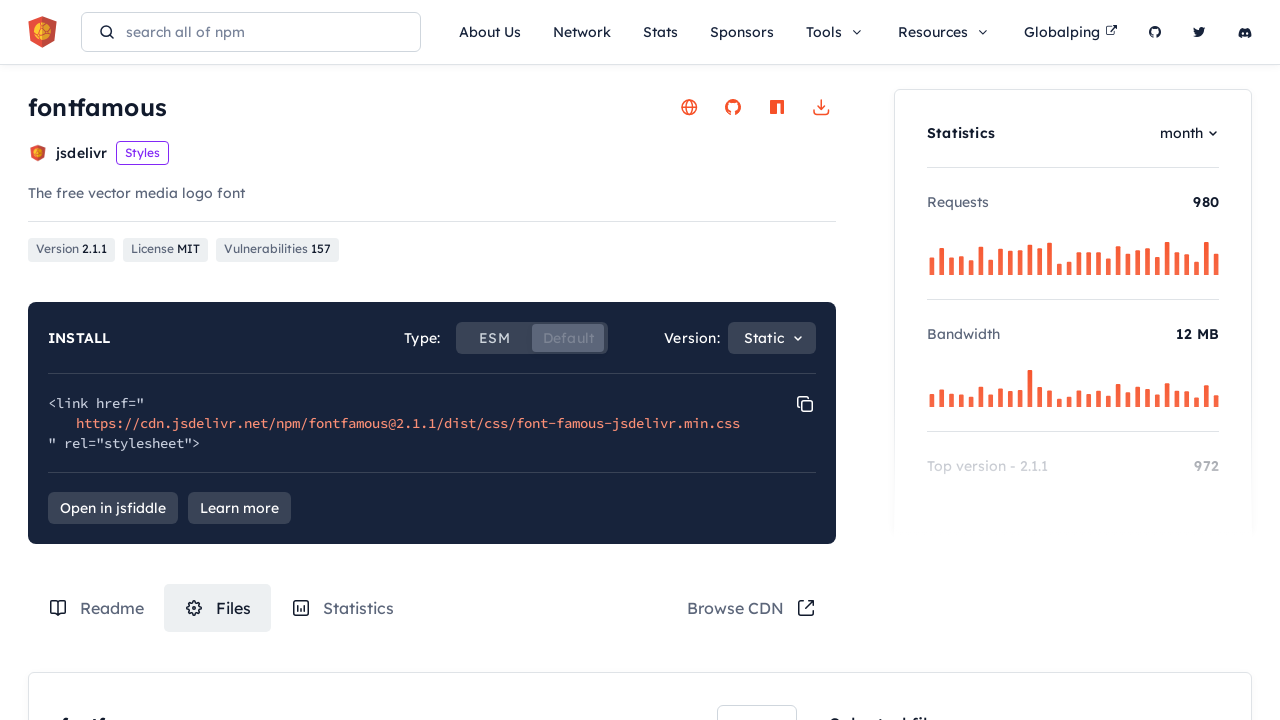

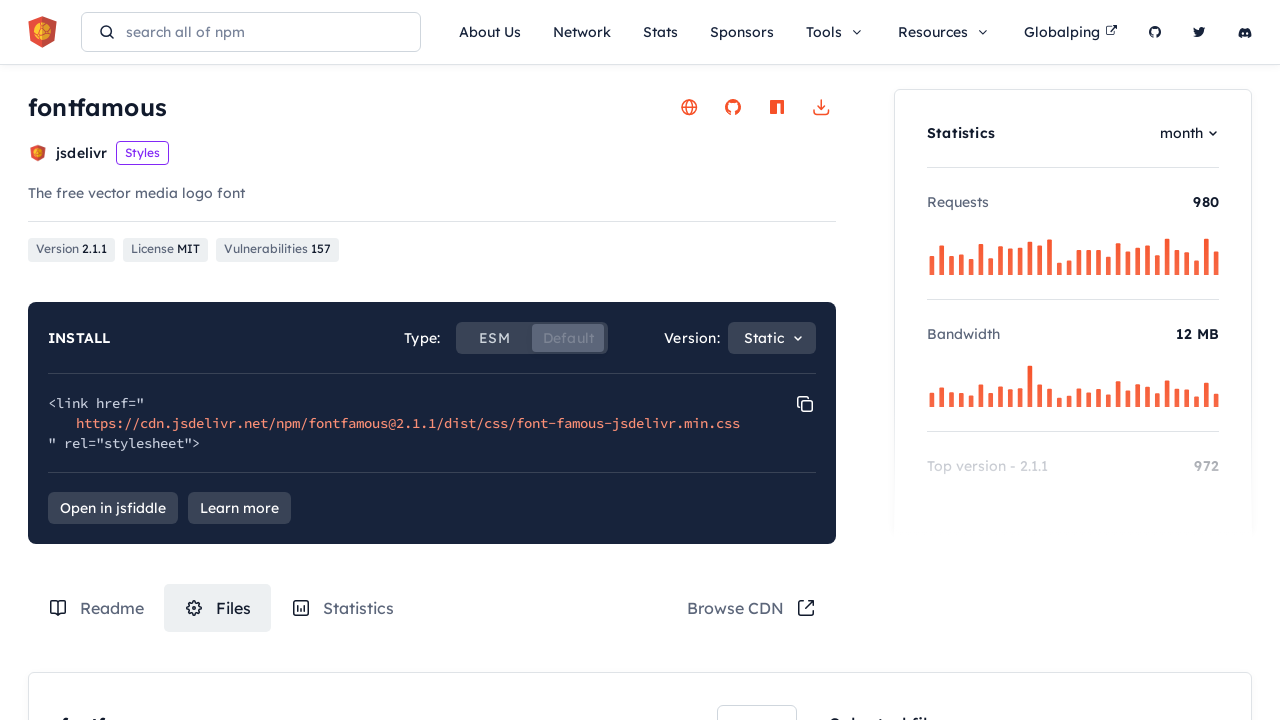